Tests the "Get your child's school to sign up" functionality by navigating to the schools page and clicking the primary call-to-action button

Starting URL: https://explore.hubtel.com/schools/

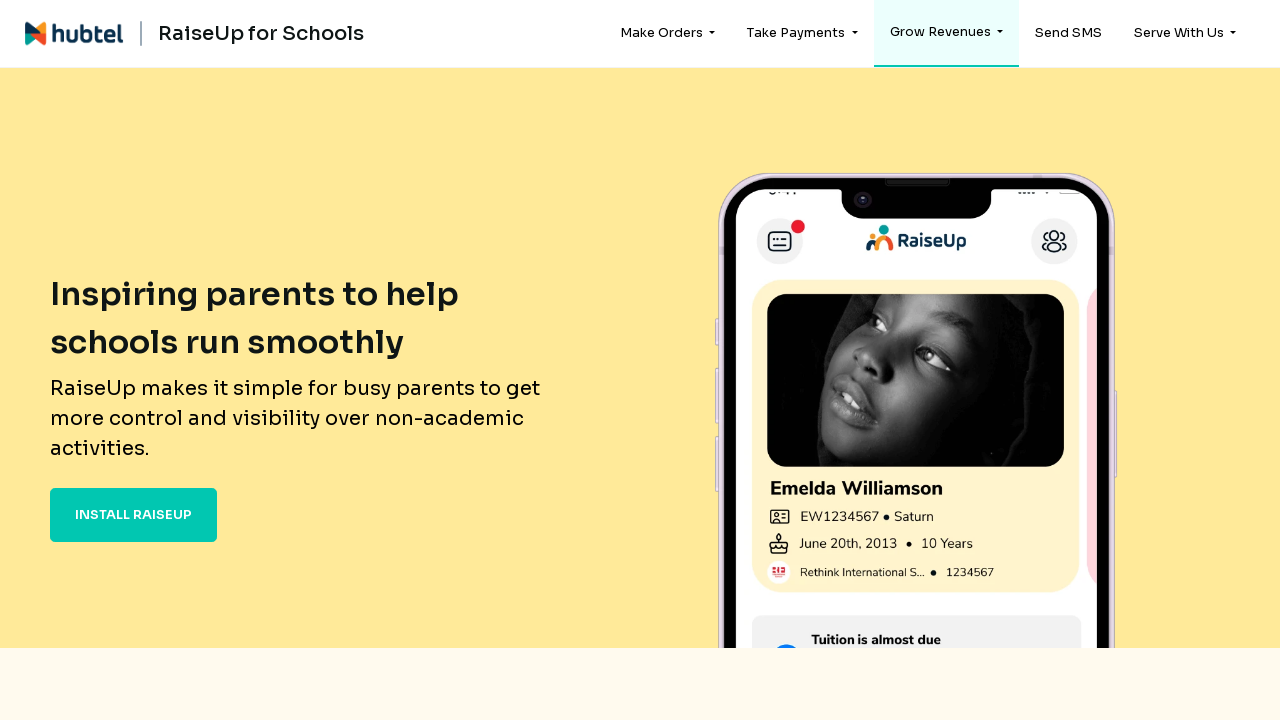

Located the 'Get your child's school to sign up' button
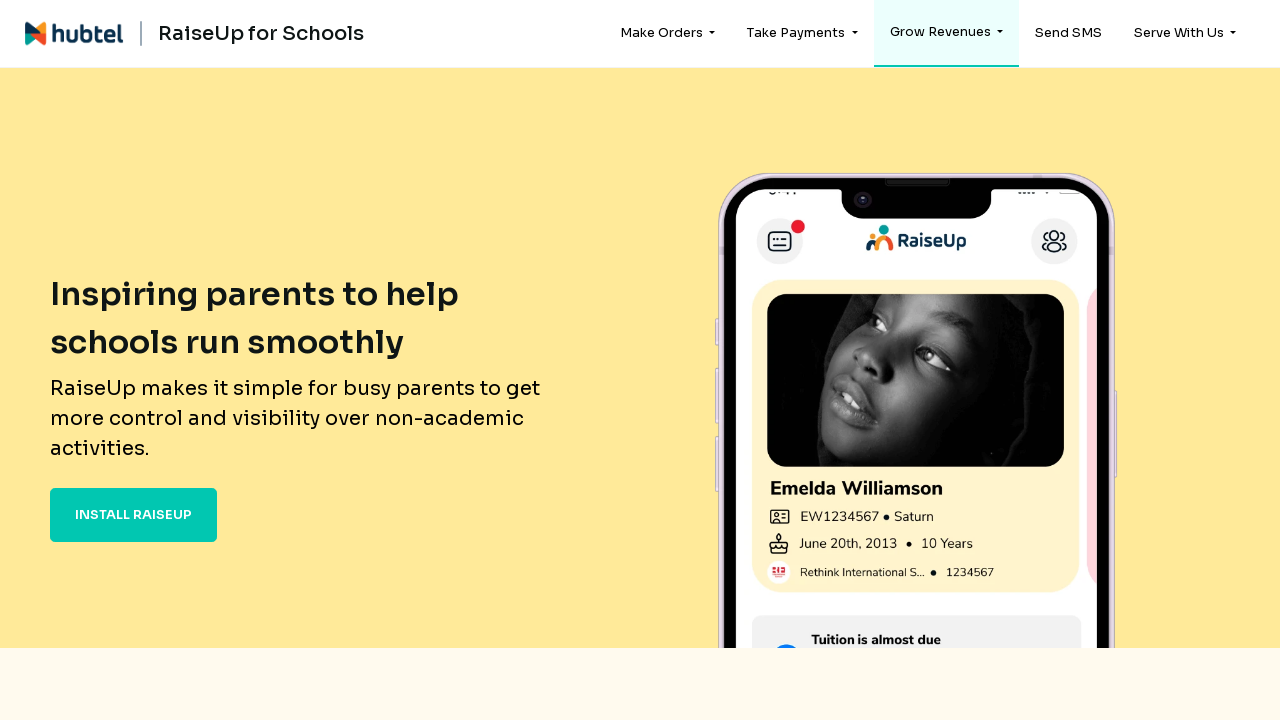

Scrolled the sign up button into view
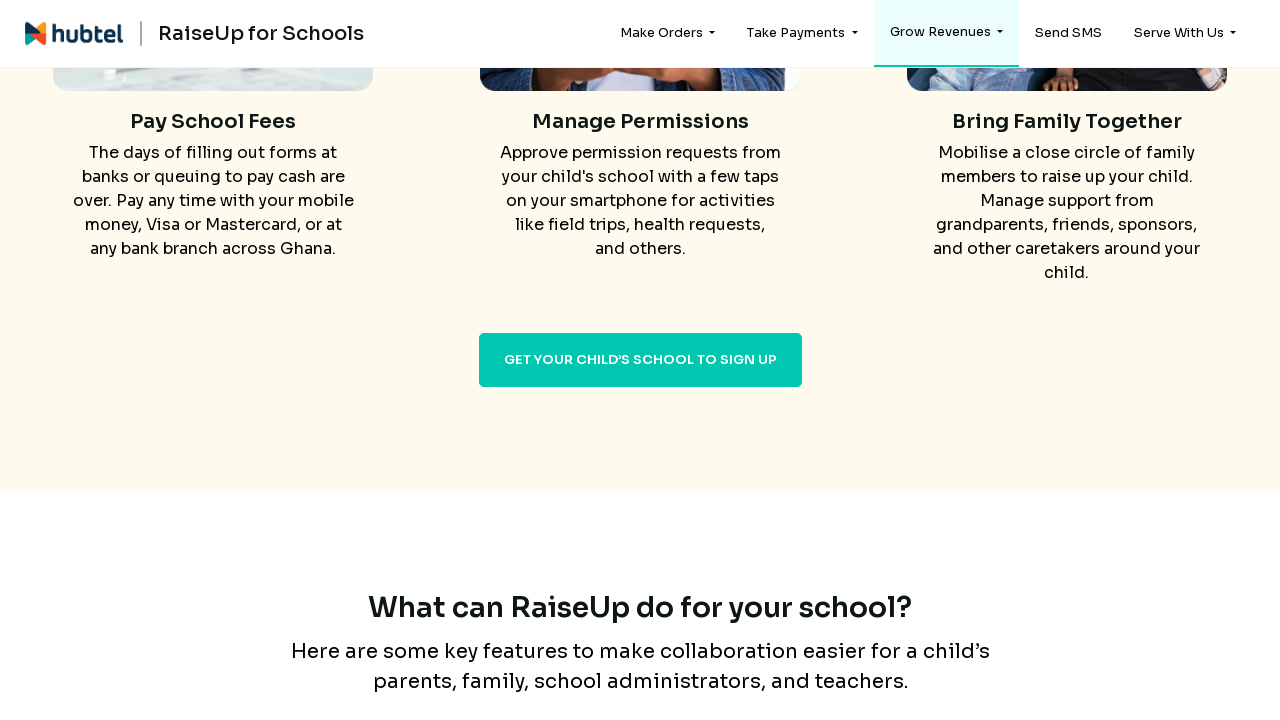

Clicked the 'Get your child's school to sign up' button at (640, 360) on .btn.btn-primary.px-4.rounded-3.text-white.mt-5.mb-2
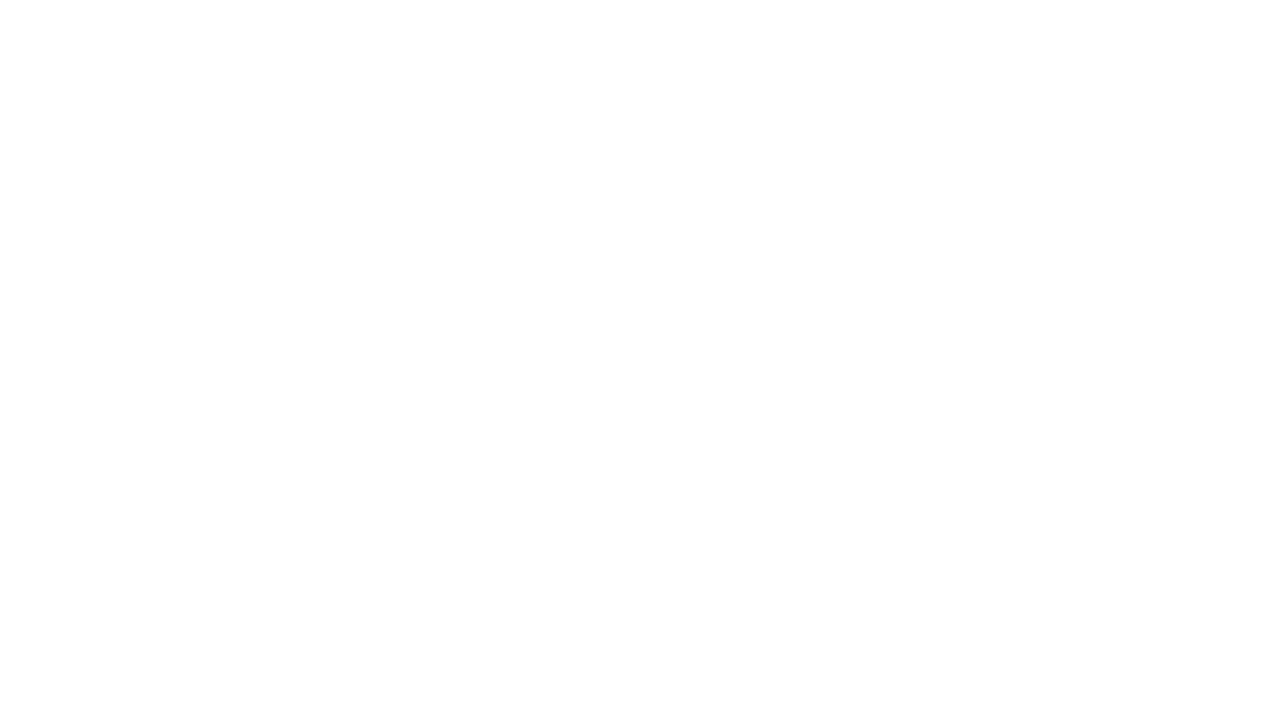

Page navigation completed and network idle state reached
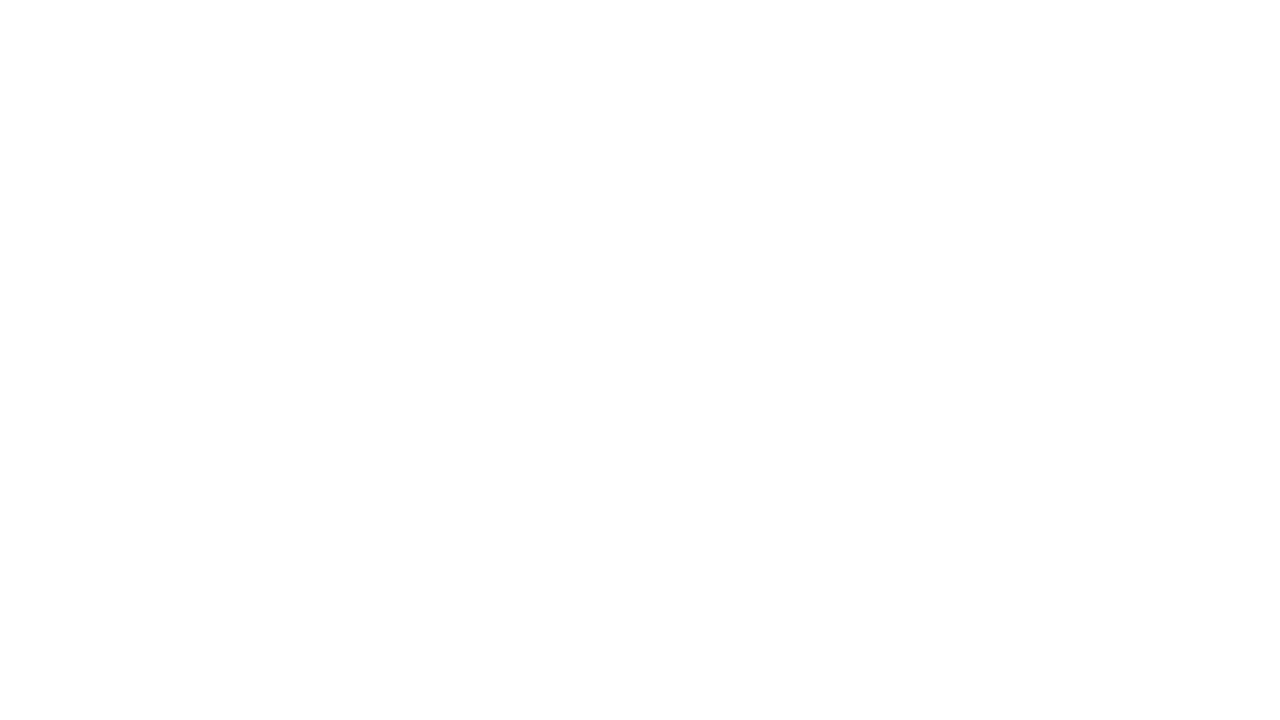

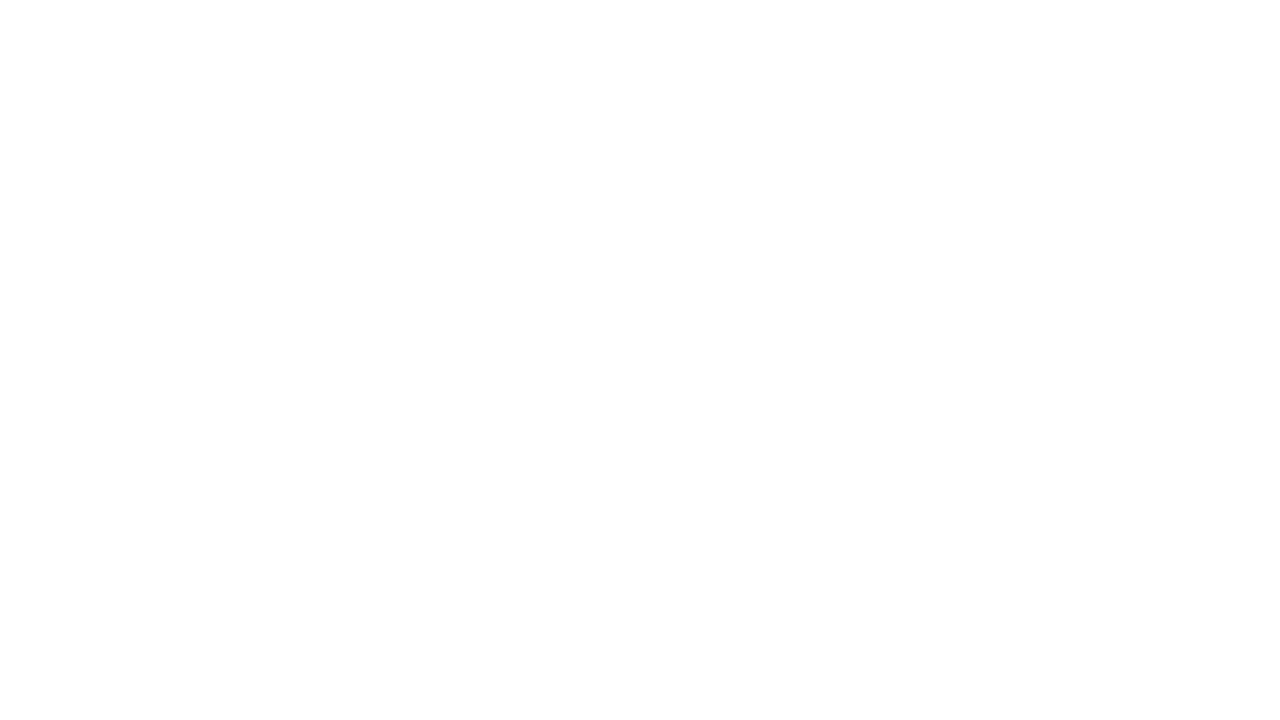